Tests hotel listing functionality by clicking the hotel list button and verifying that hotels are displayed

Starting URL: http://hotel-v3.progmasters.hu/

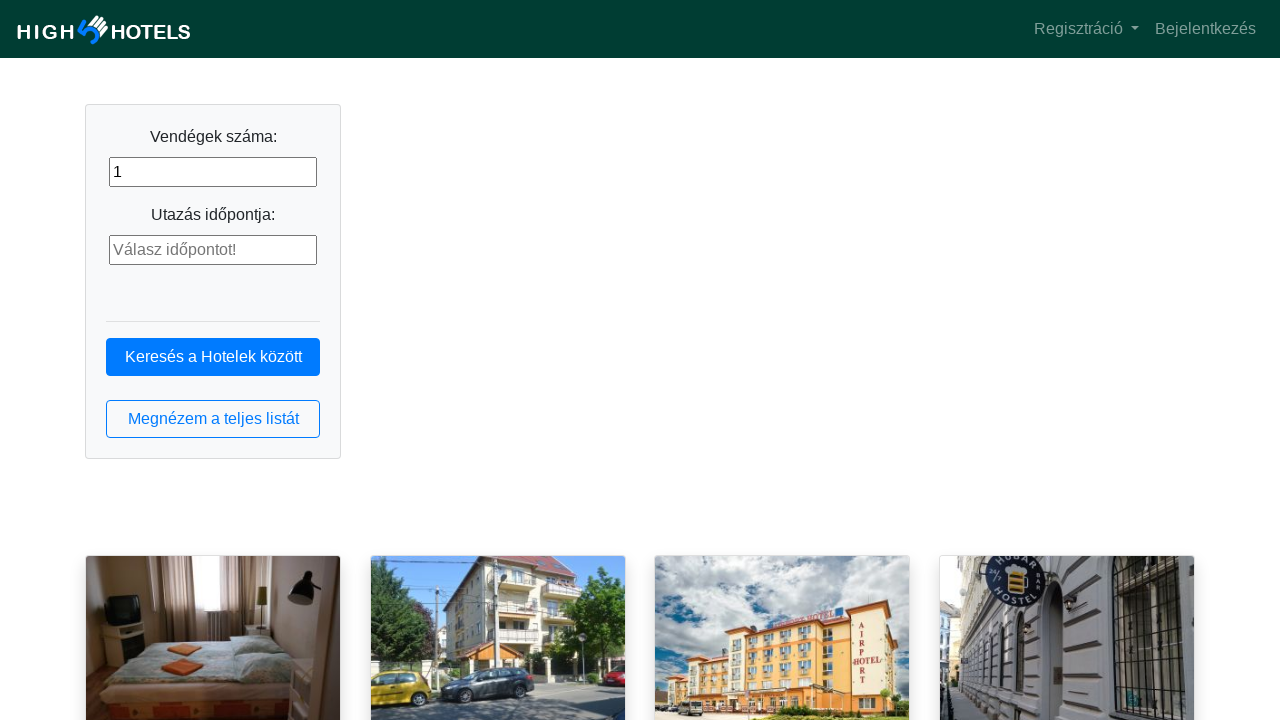

Clicked hotel list button at (213, 419) on button.btn.btn-outline-primary.btn-block
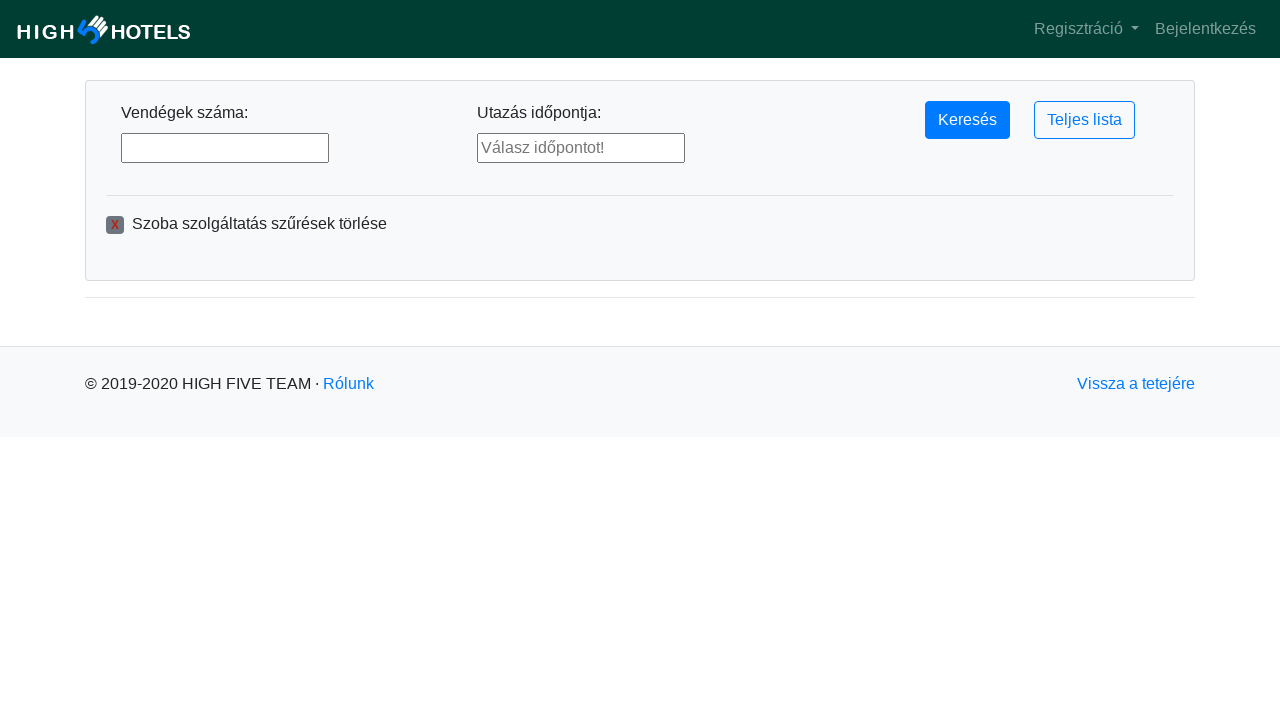

Hotel list loaded with hotel elements visible
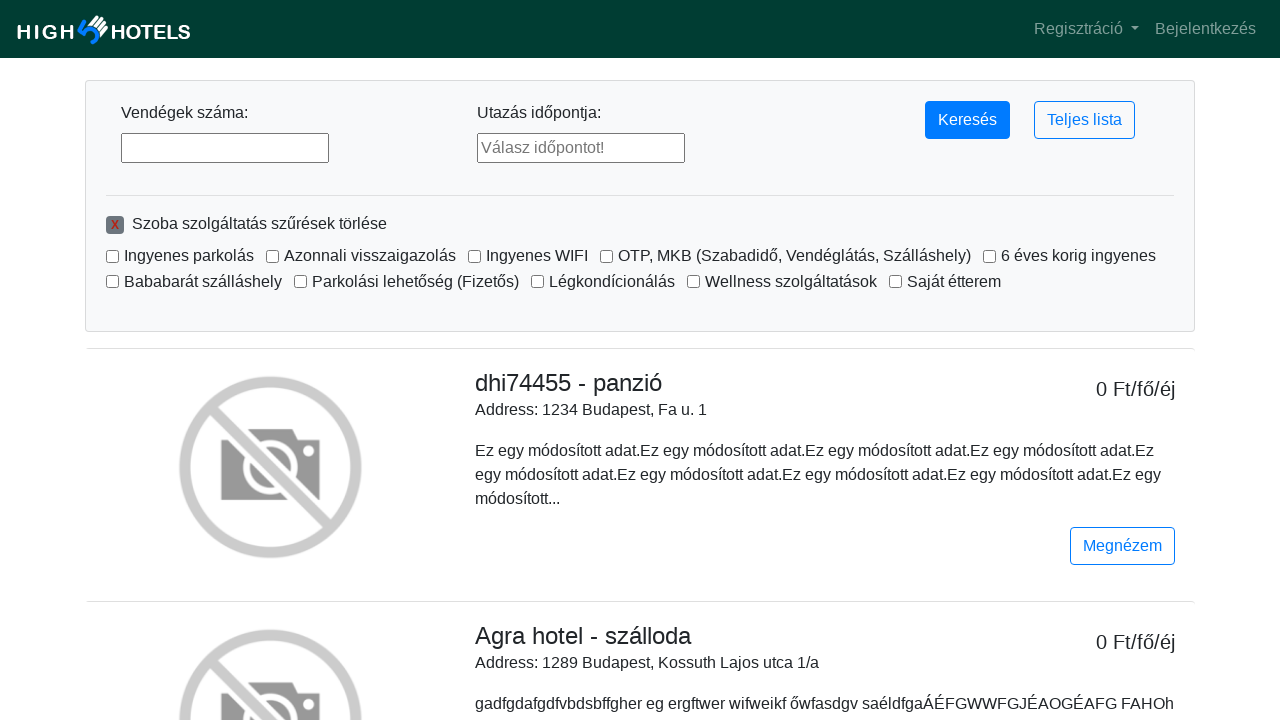

Retrieved all hotel elements from the page
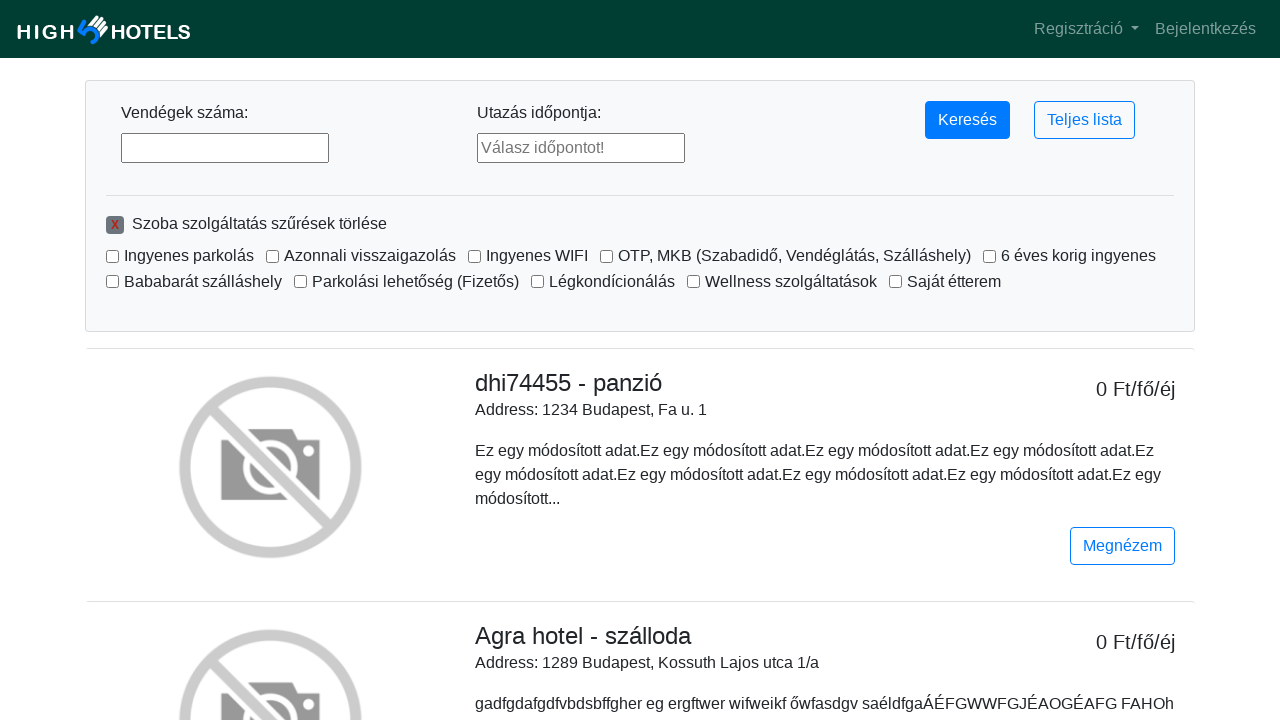

Verified that hotels are present on the page
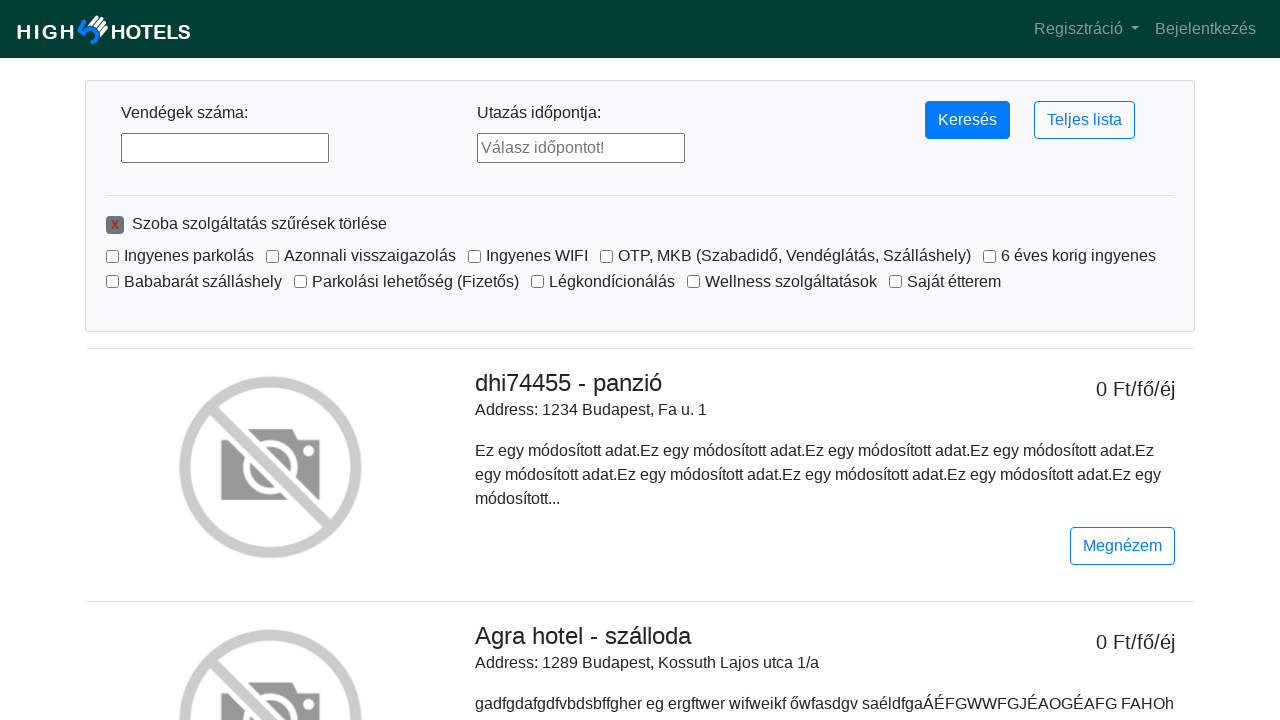

Verified that exactly 10 hotels are displayed
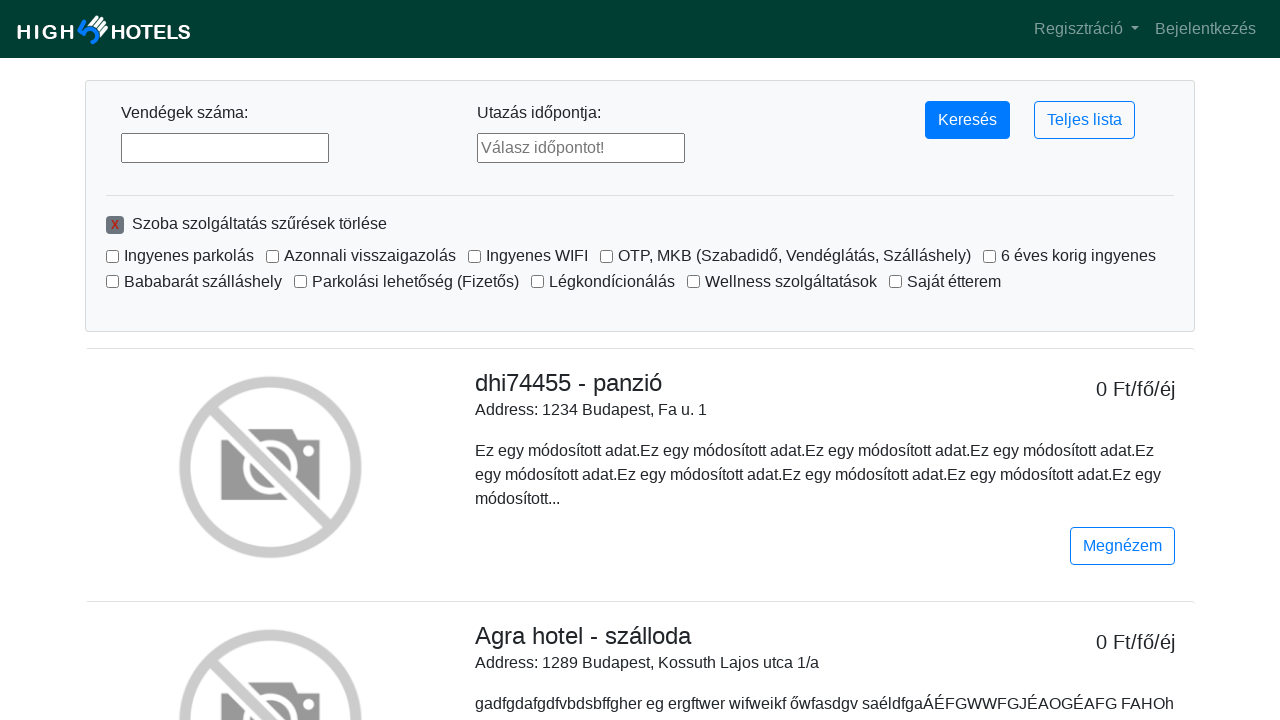

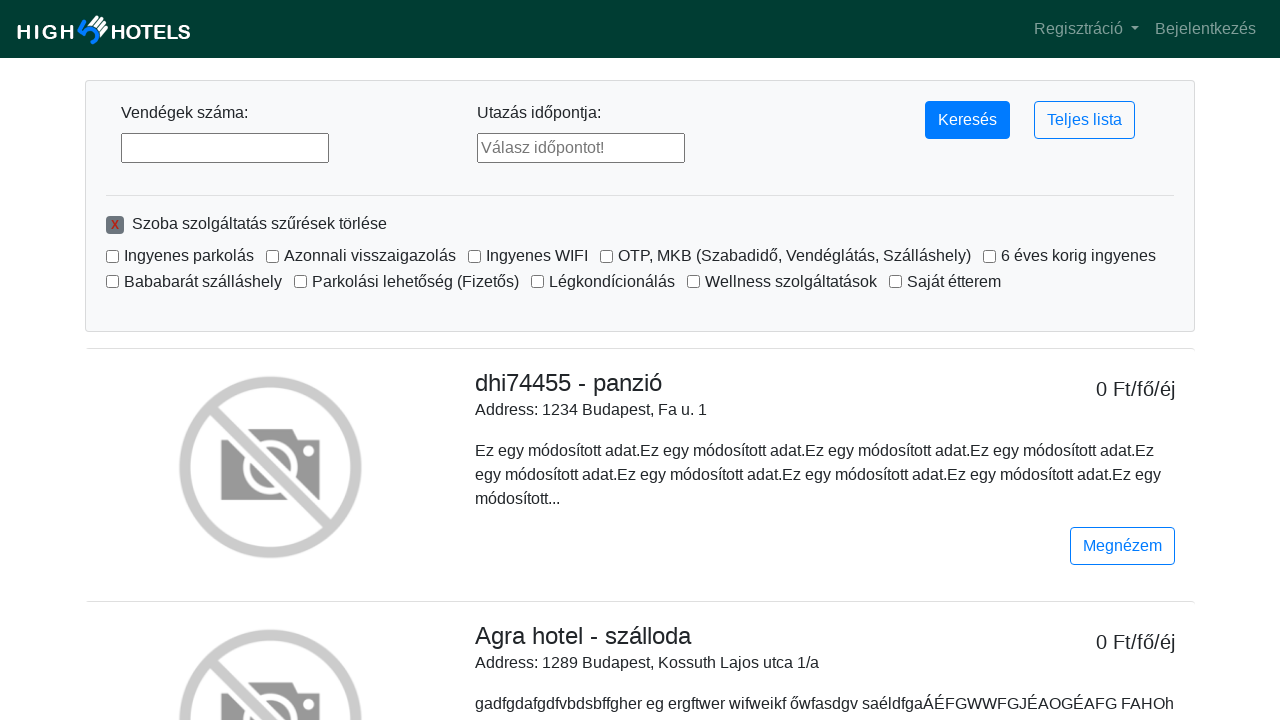